Tests the enabled state of submit buttons on an Angular reactive forms demo page by clicking to run the project and checking button states

Starting URL: https://angular-reactive-forms-zvzqvd.stackblitz.io/

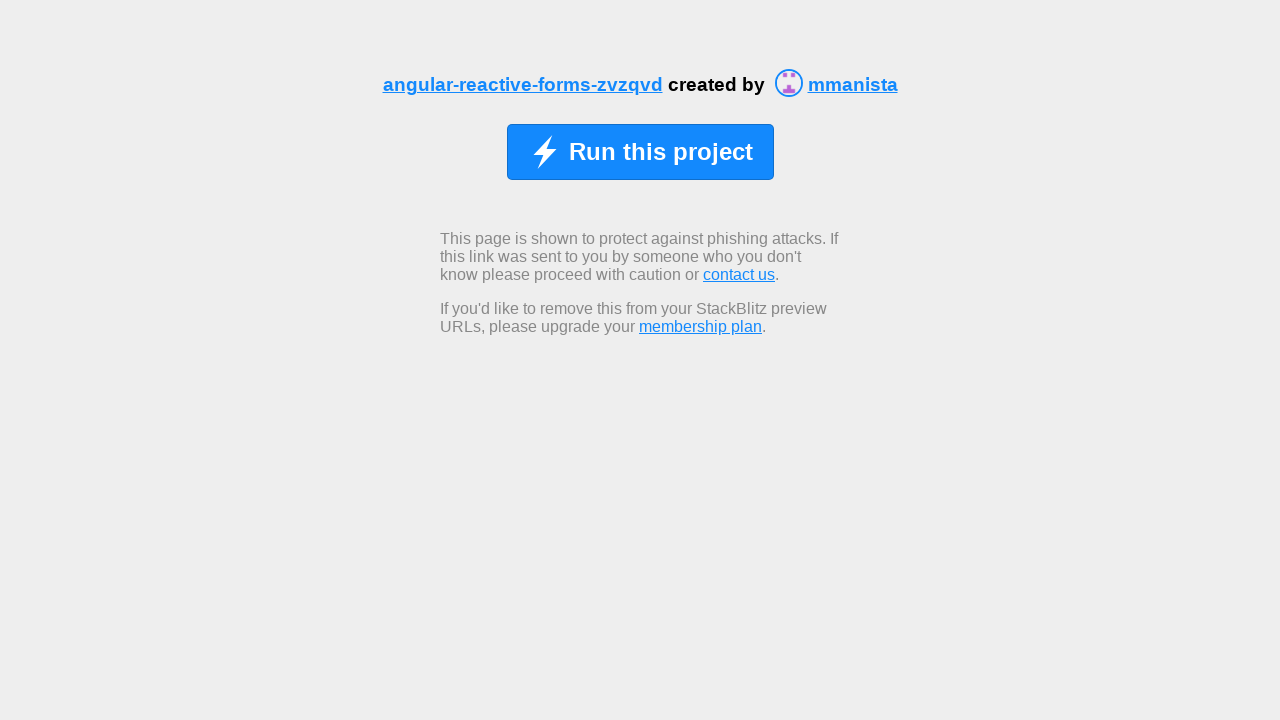

Clicked 'Run this project' button to initialize the demo at (660, 152) on xpath=//span[normalize-space()='Run this project']
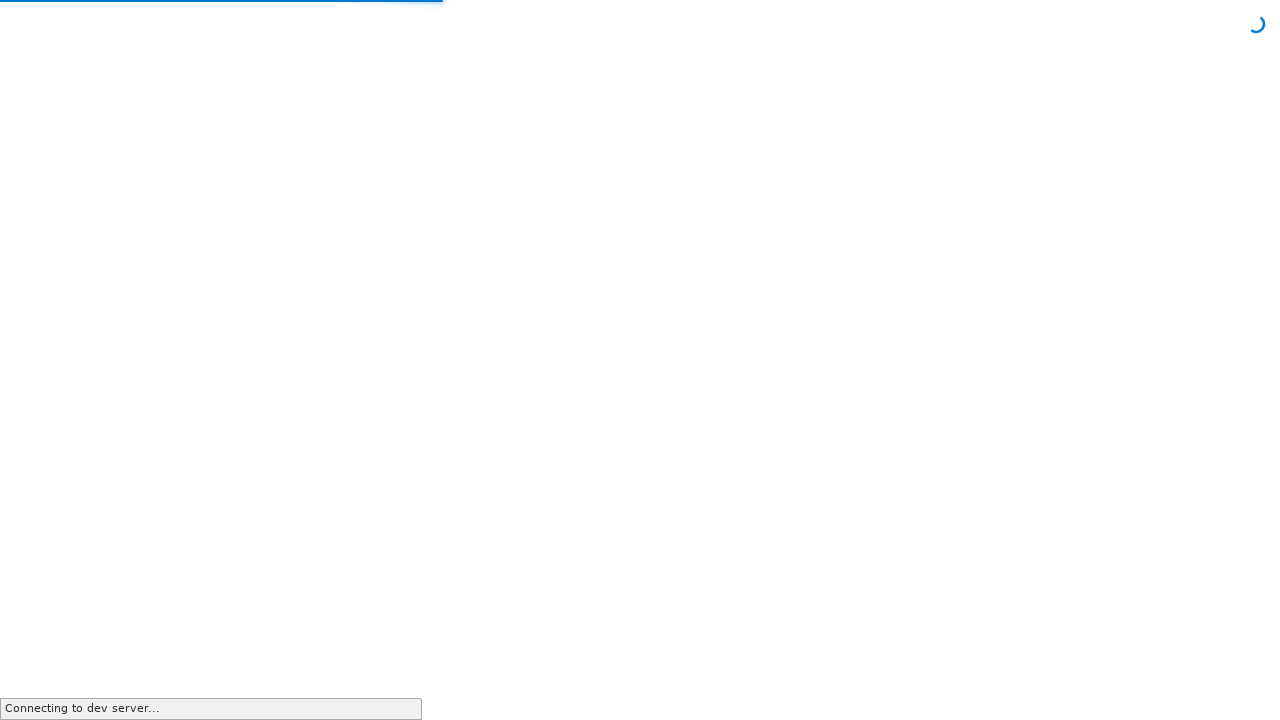

Waited 2 seconds for the form to load
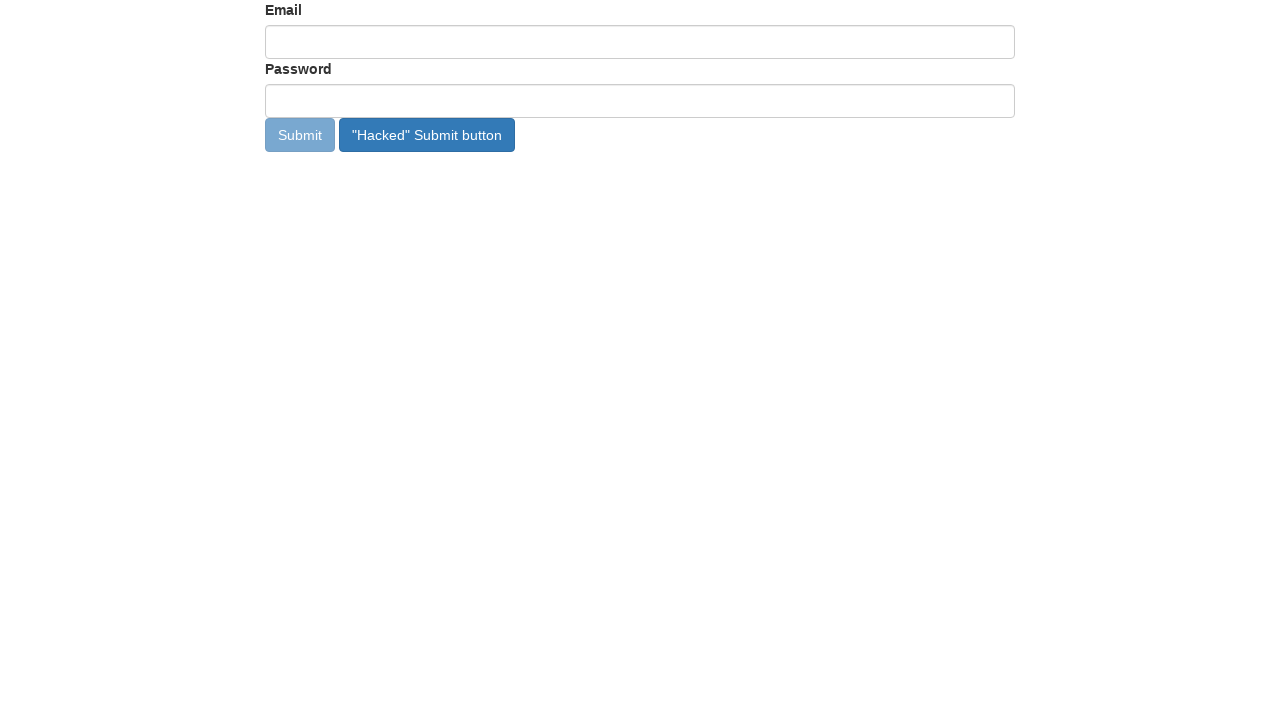

Located the Submit button
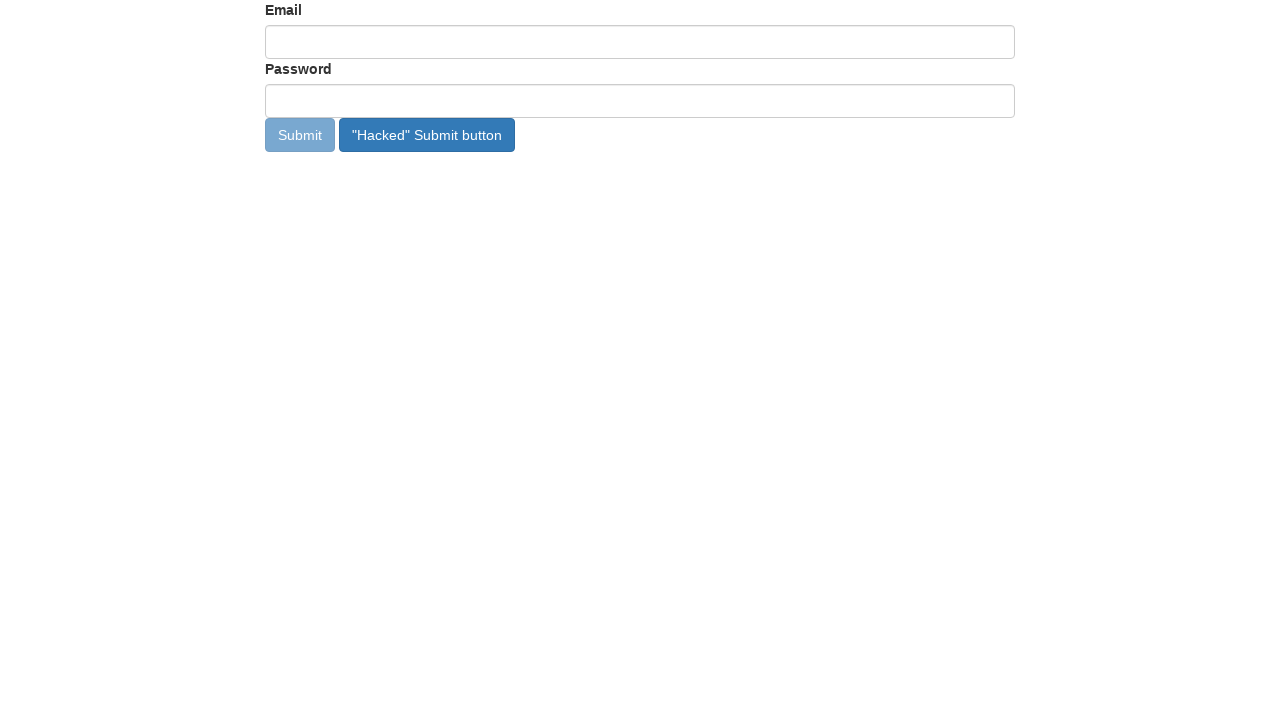

Checked Submit button enabled state: False
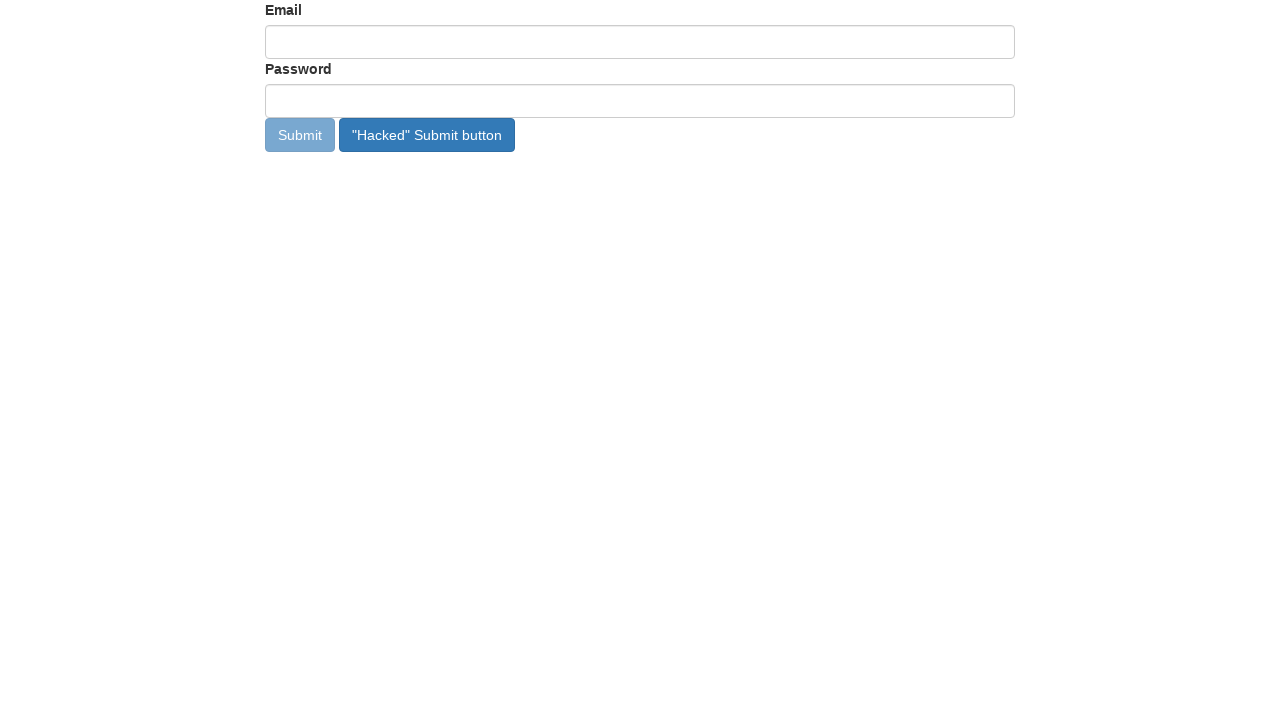

Located the "Hacked" Submit button
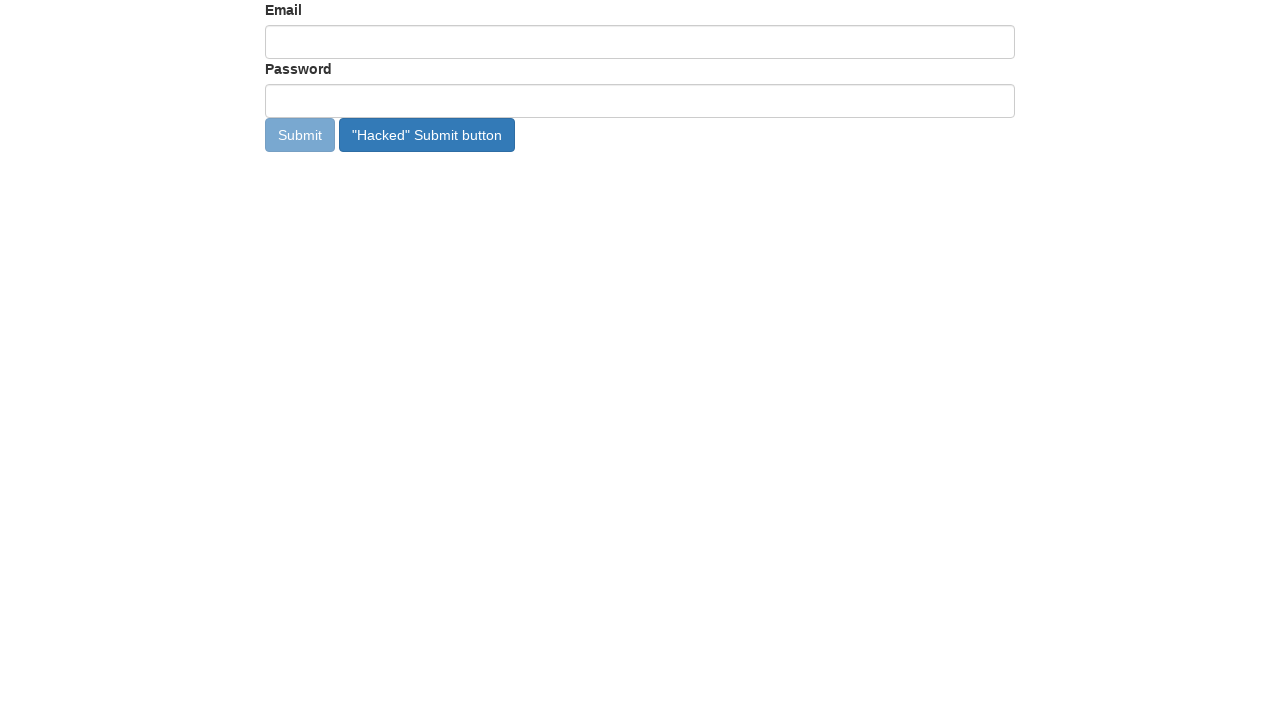

Checked "Hacked" Submit button enabled state: True
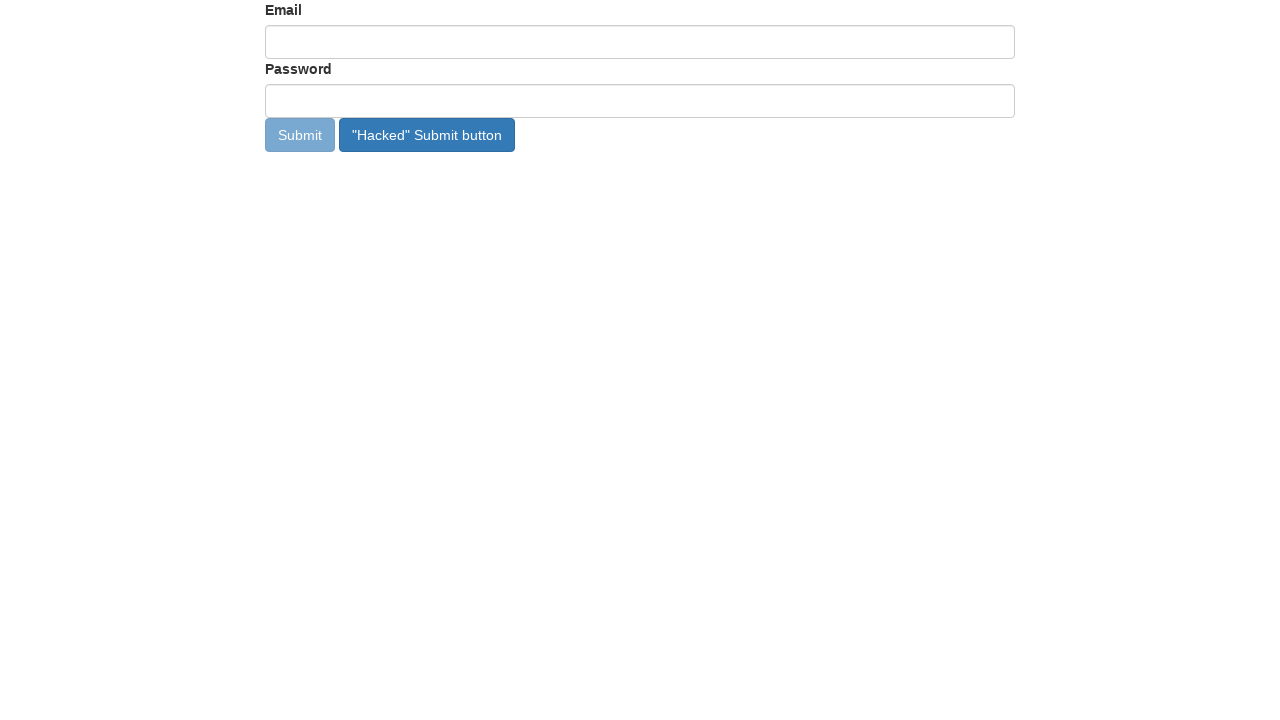

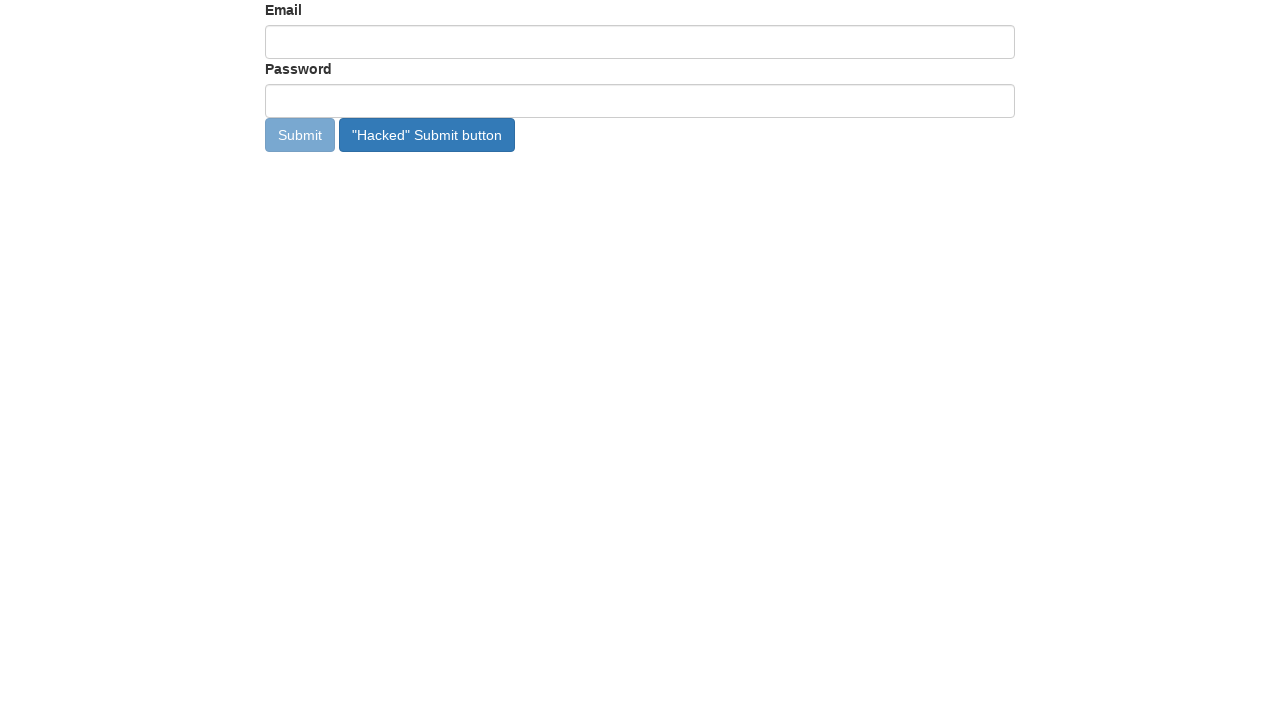